Tests tooltip functionality on jQueryUI demo page by hovering over an age input field and verifying the tooltip text appears correctly

Starting URL: https://jqueryui.com/tooltip/

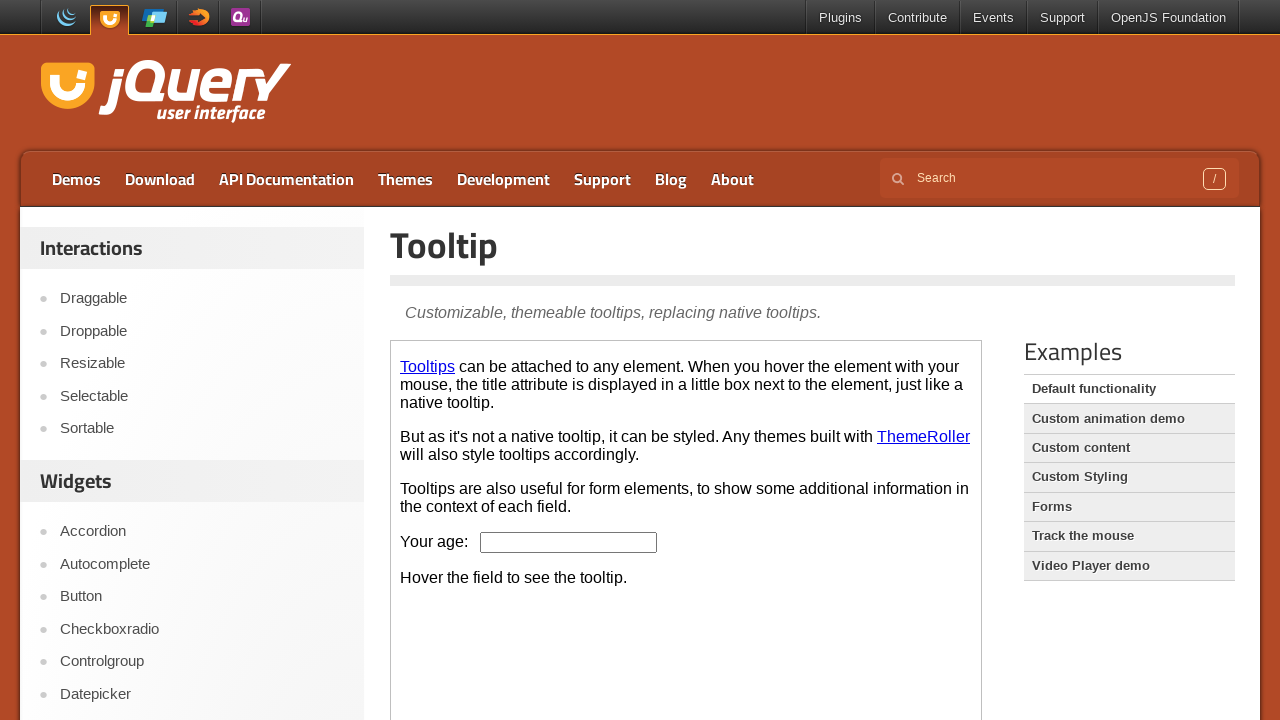

Located demo iframe for tooltip test
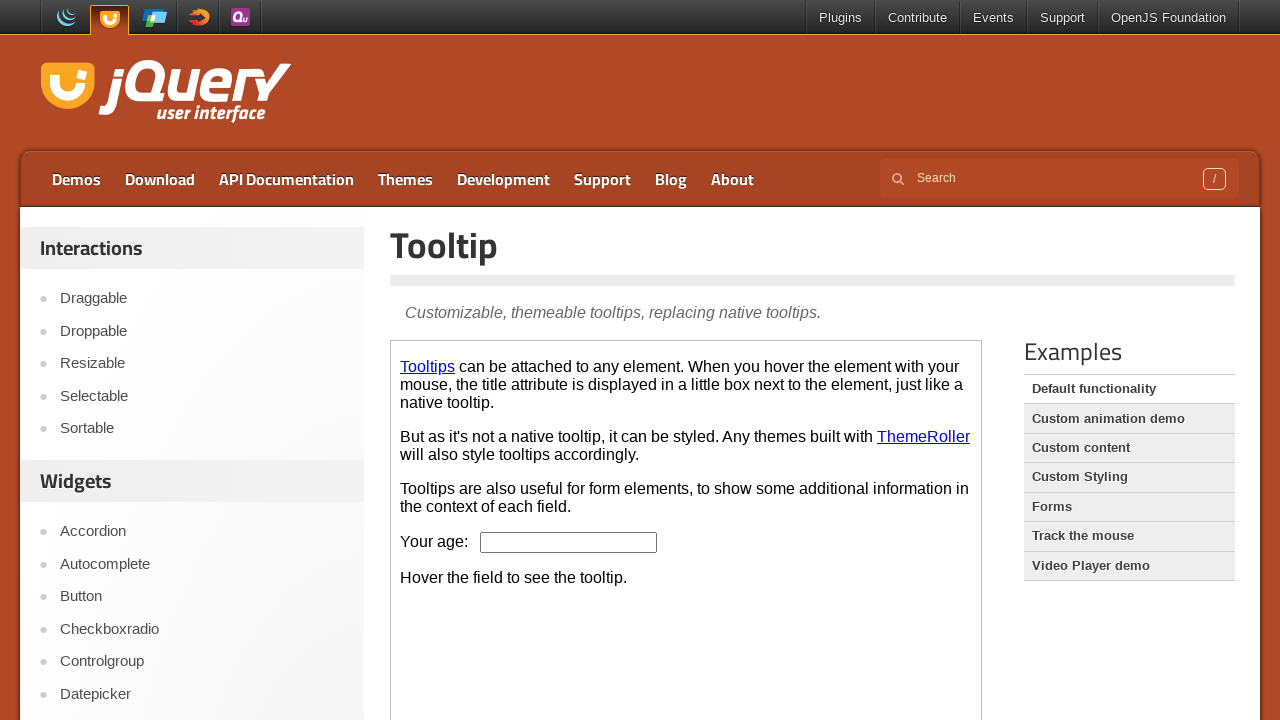

Hovered over age input field to trigger tooltip at (569, 542) on iframe.demo-frame >> internal:control=enter-frame >> #age
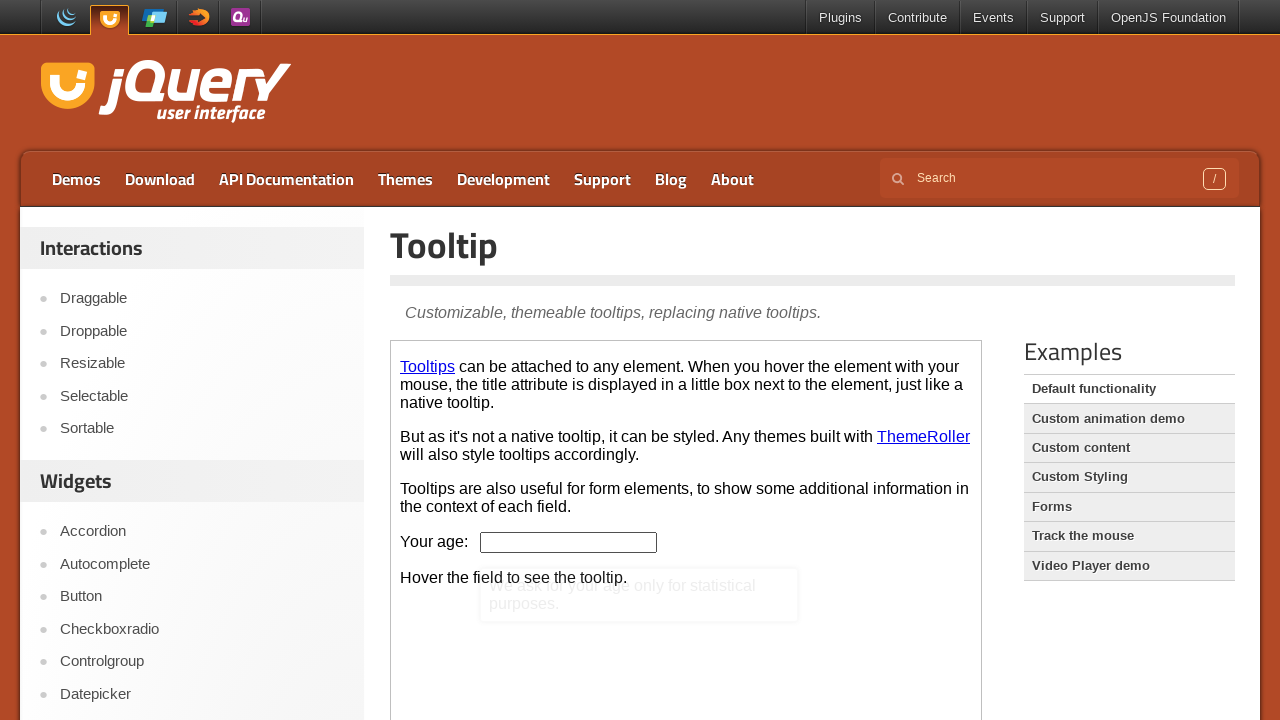

Located tooltip content element
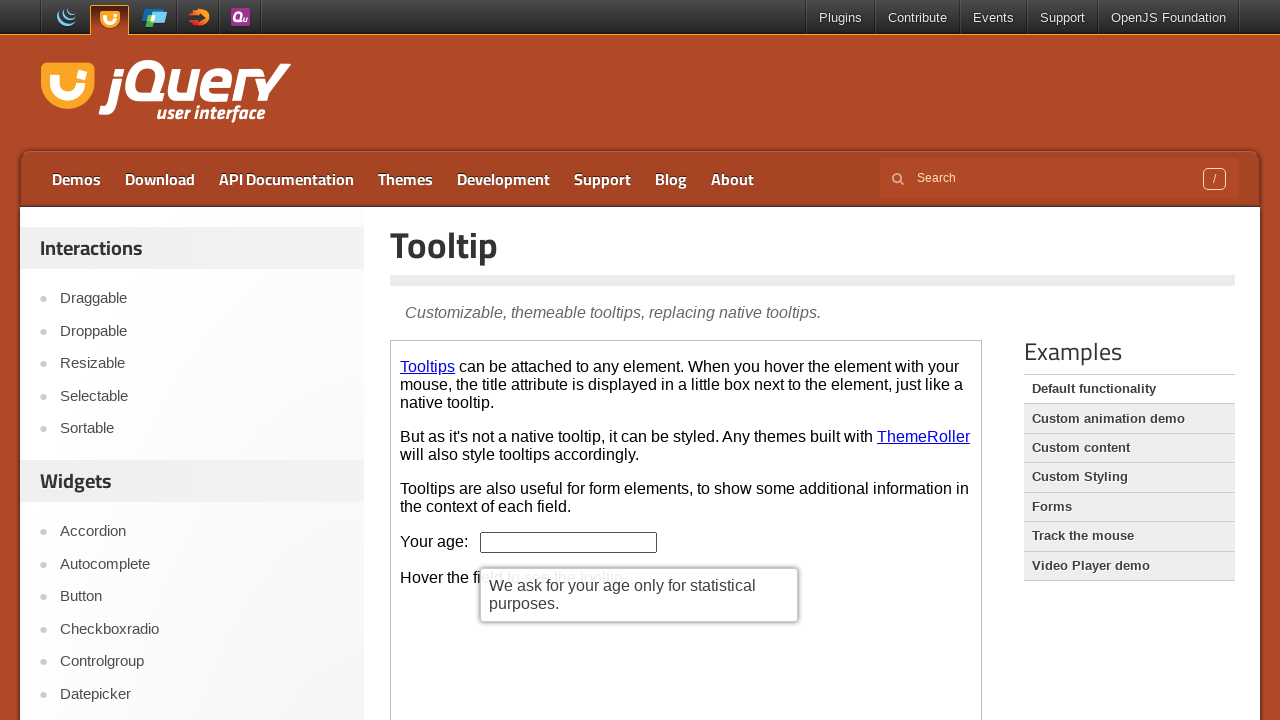

Tooltip became visible
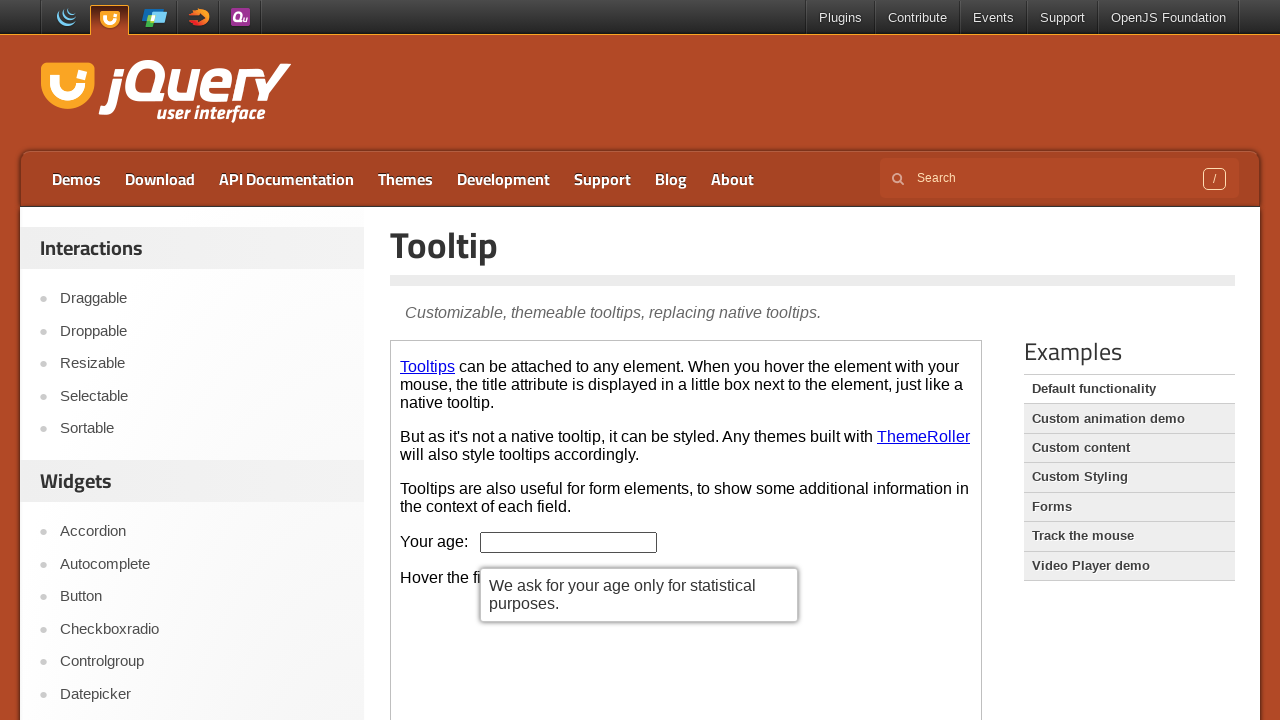

Verified tooltip text matches expected content: 'We ask for your age only for statistical purposes.'
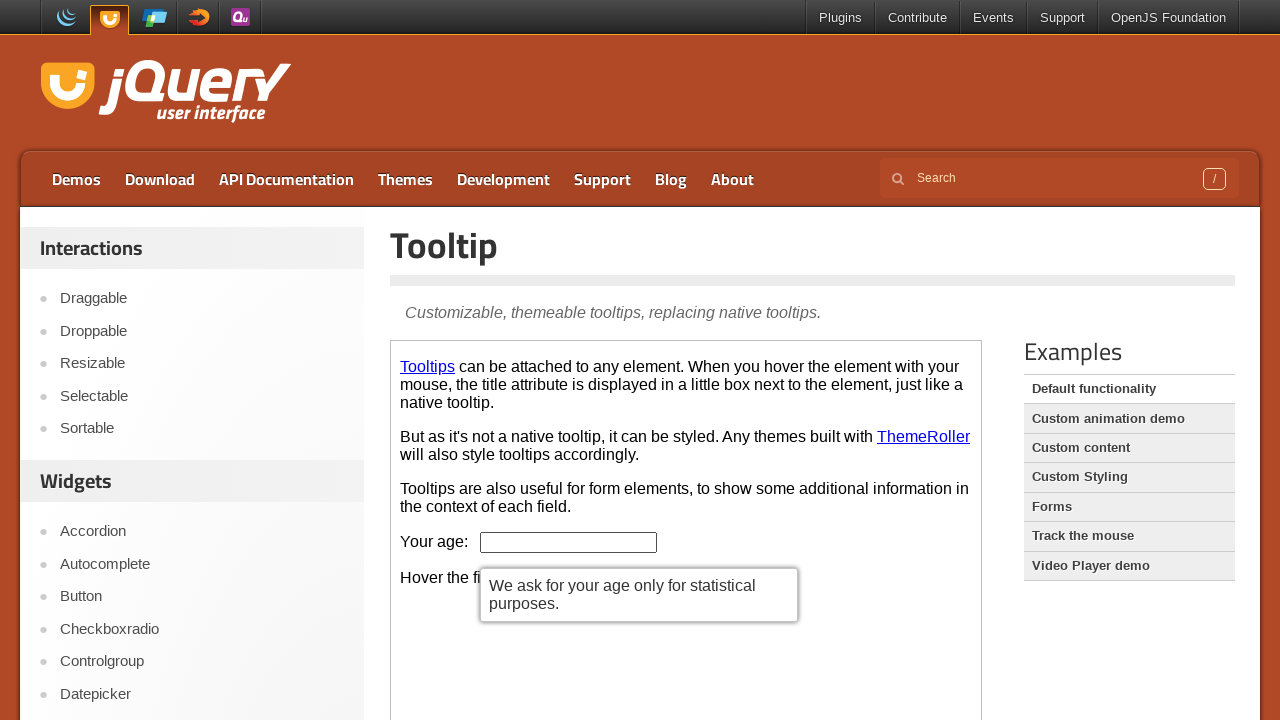

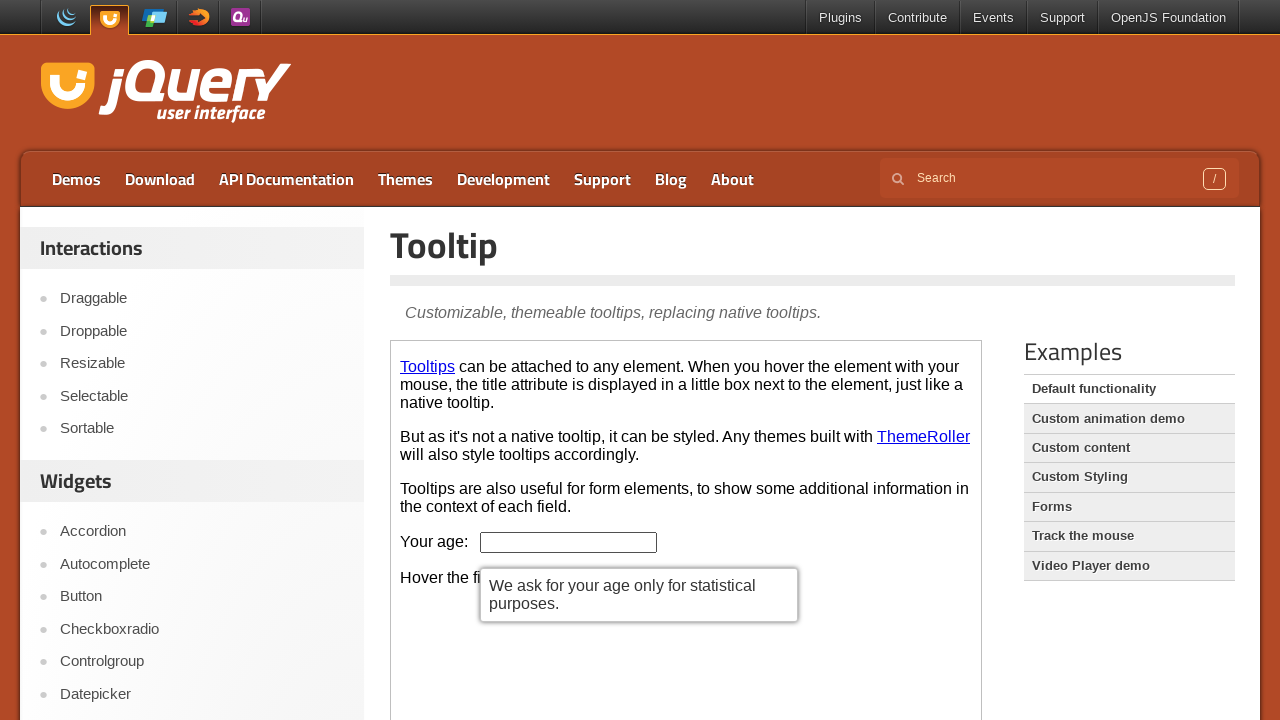